Tests that pressing the F10 key displays the correct "You entered: F10" message.

Starting URL: https://the-internet.herokuapp.com/

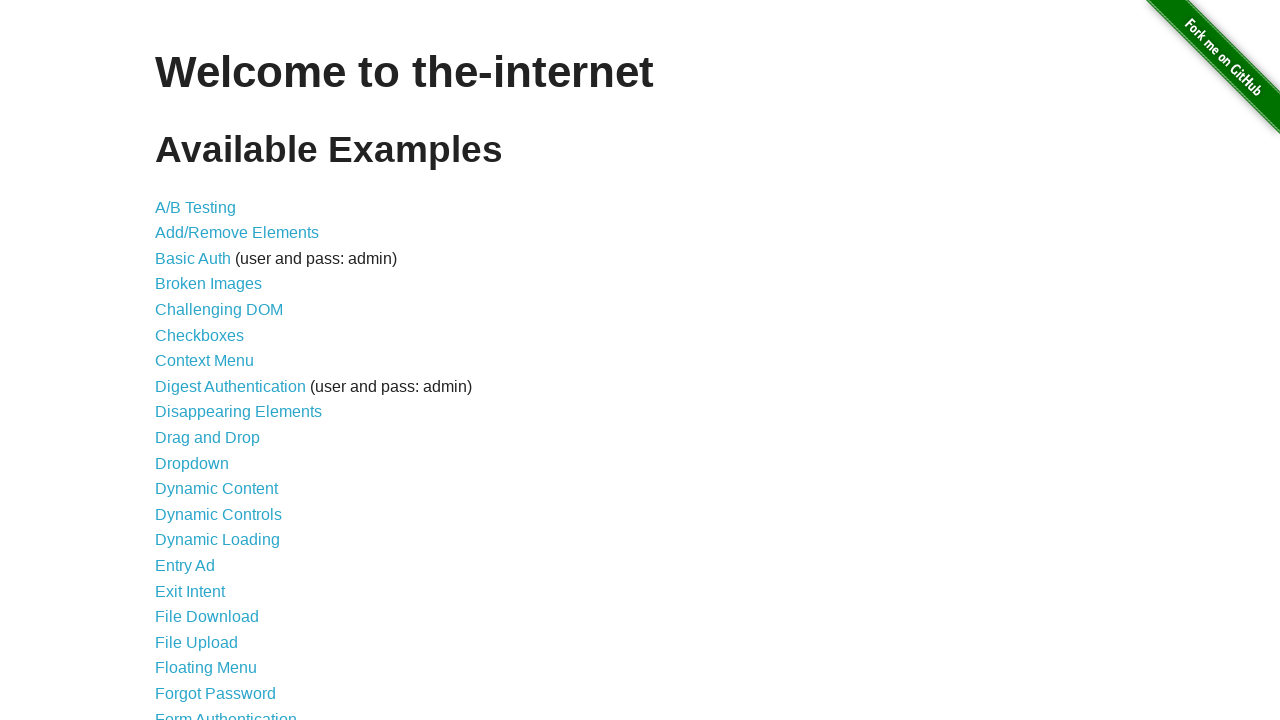

Clicked on Key Presses link from homepage at (200, 360) on a[href='/key_presses']
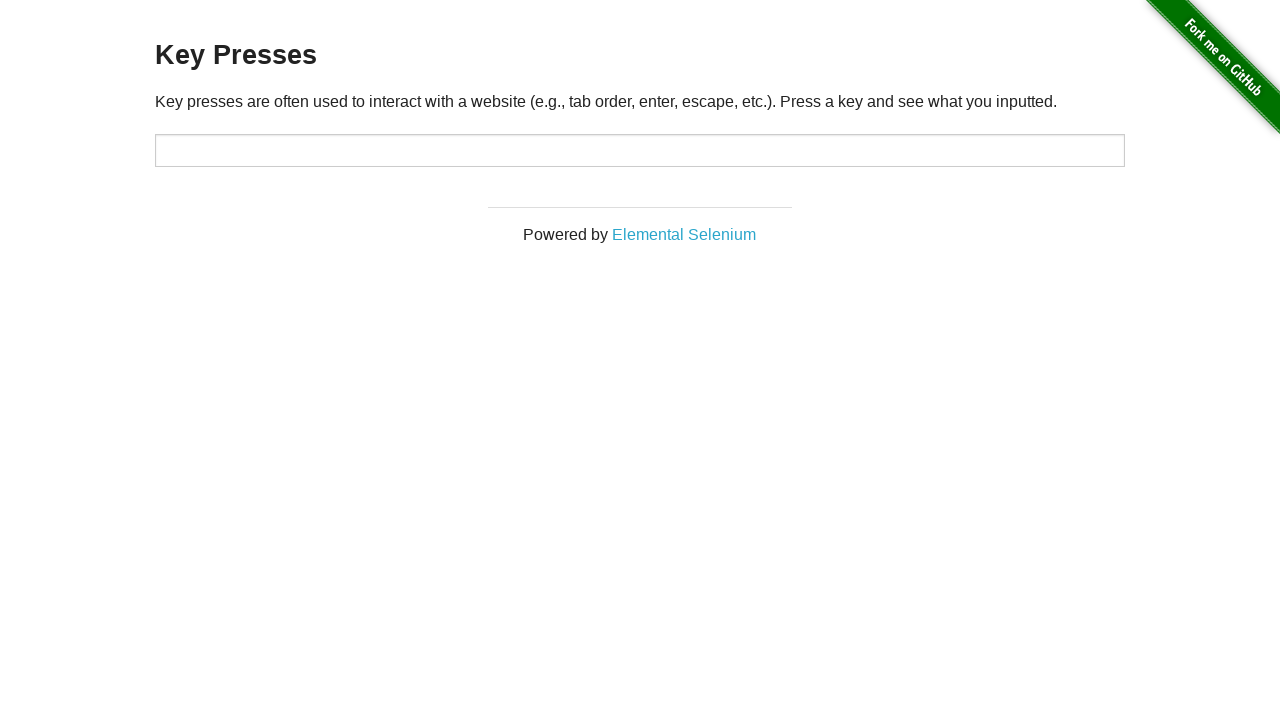

Waited for target input field to load
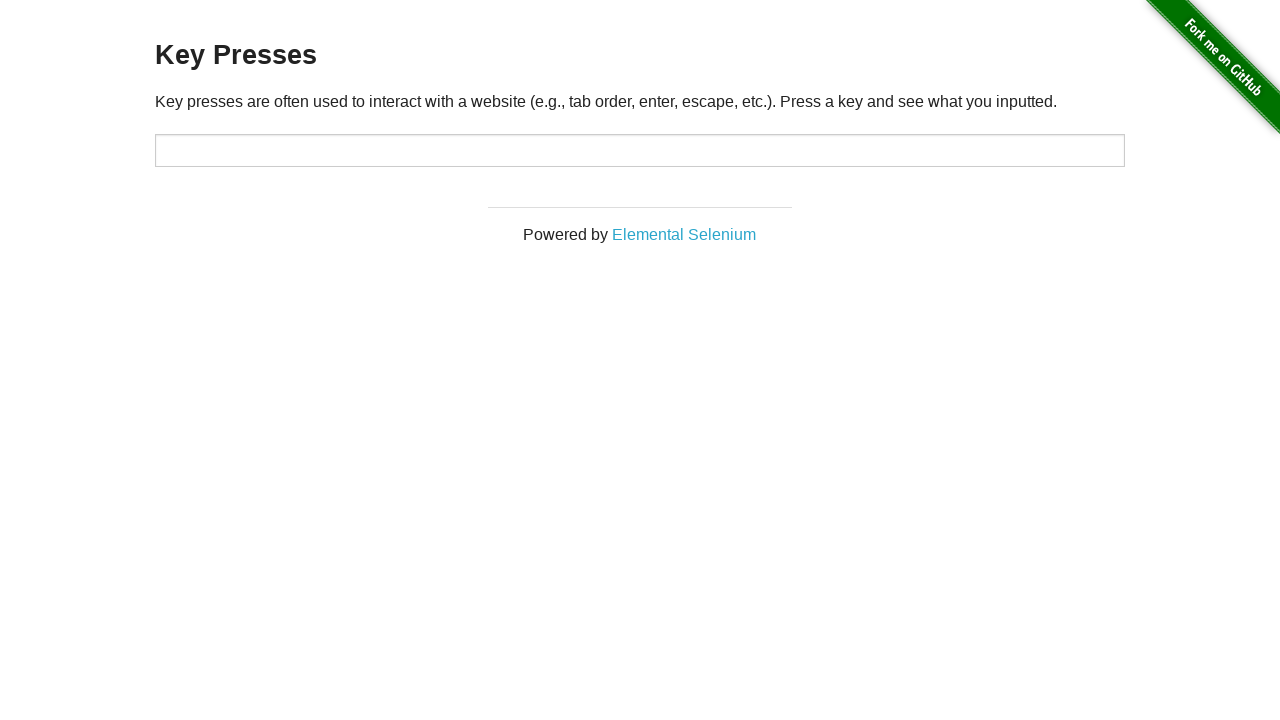

Pressed F10 key in target input field on input#target
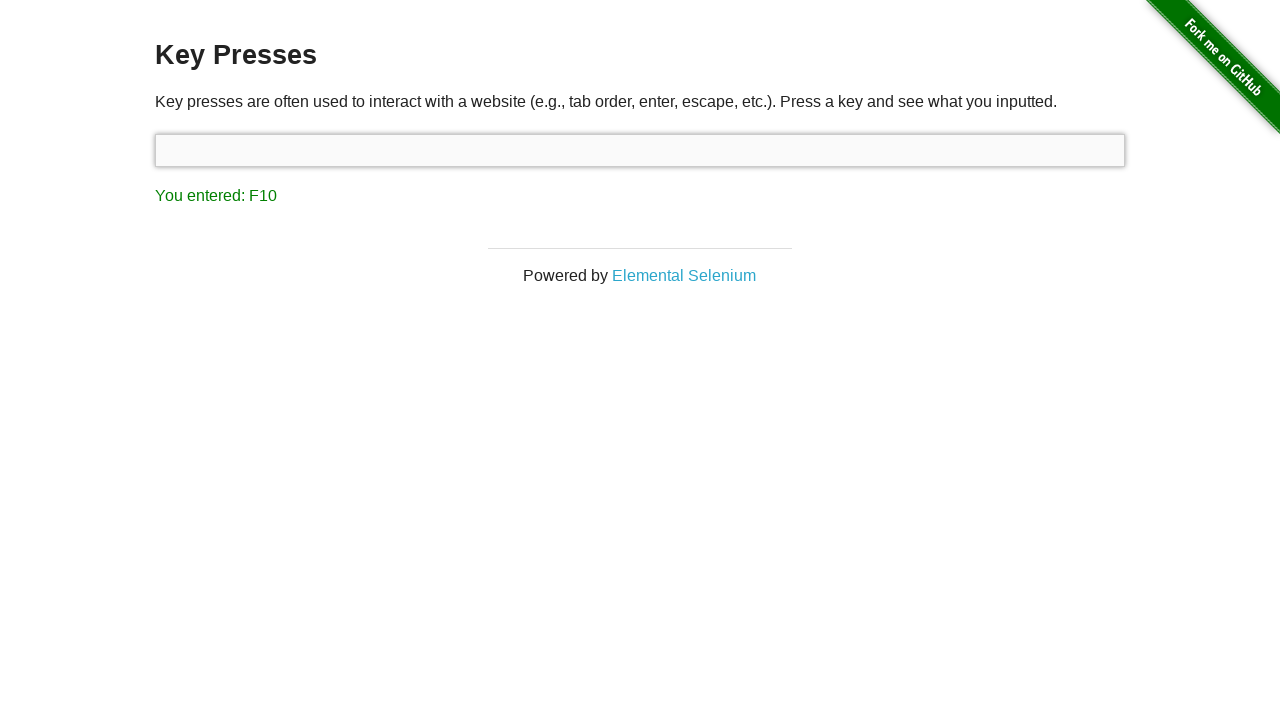

Waited for result message to appear
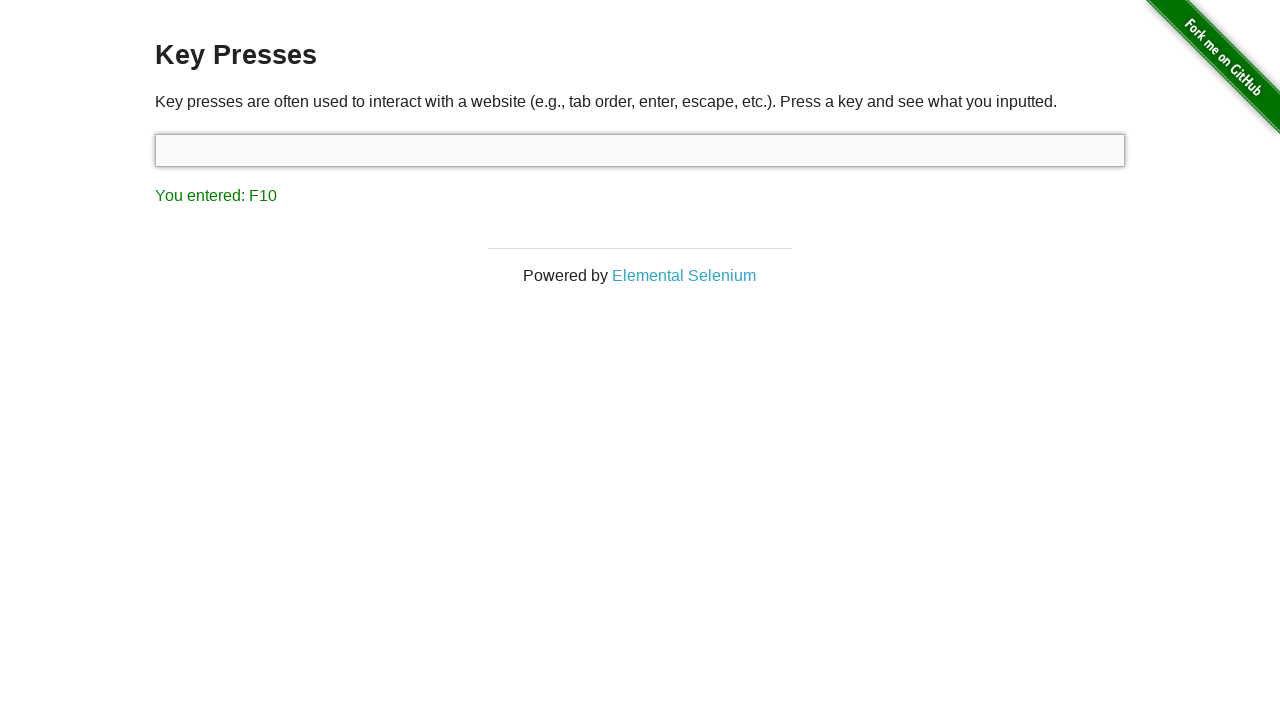

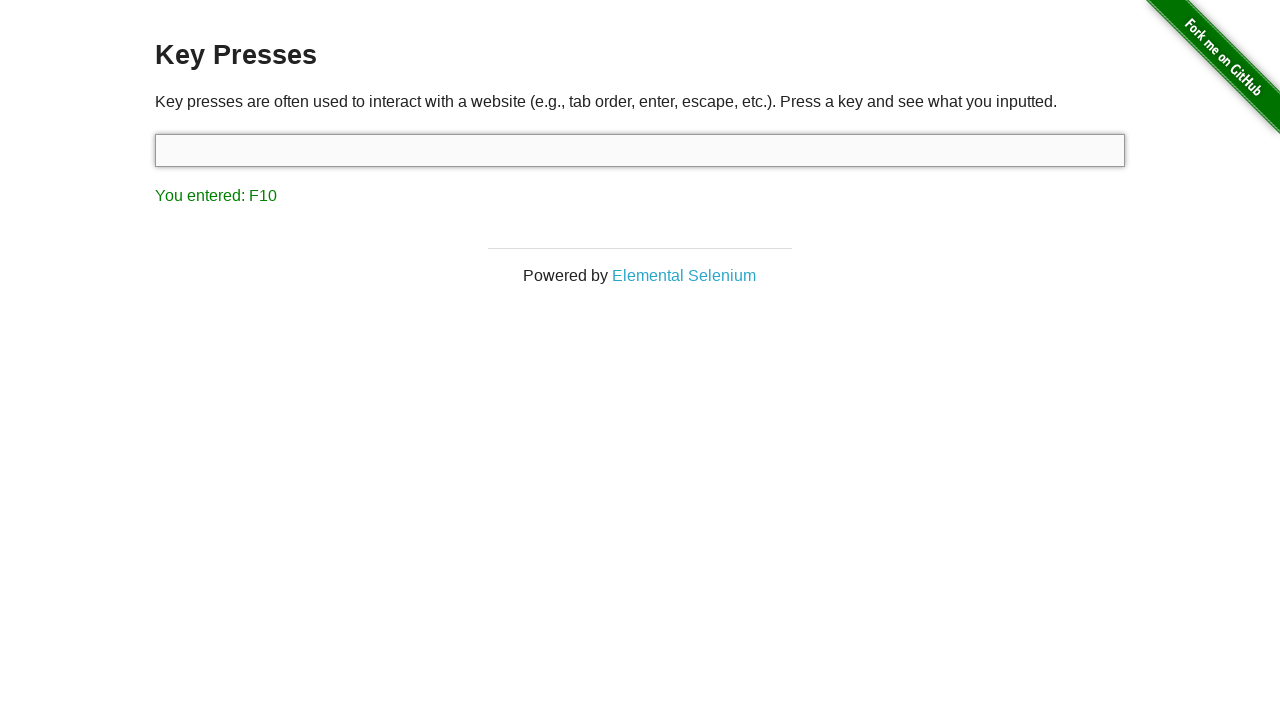